Tests checkbox functionality by finding all checkboxes in the checkbox example section and selecting the one with value "option2", then verifying it is selected

Starting URL: https://rahulshettyacademy.com/AutomationPractice/

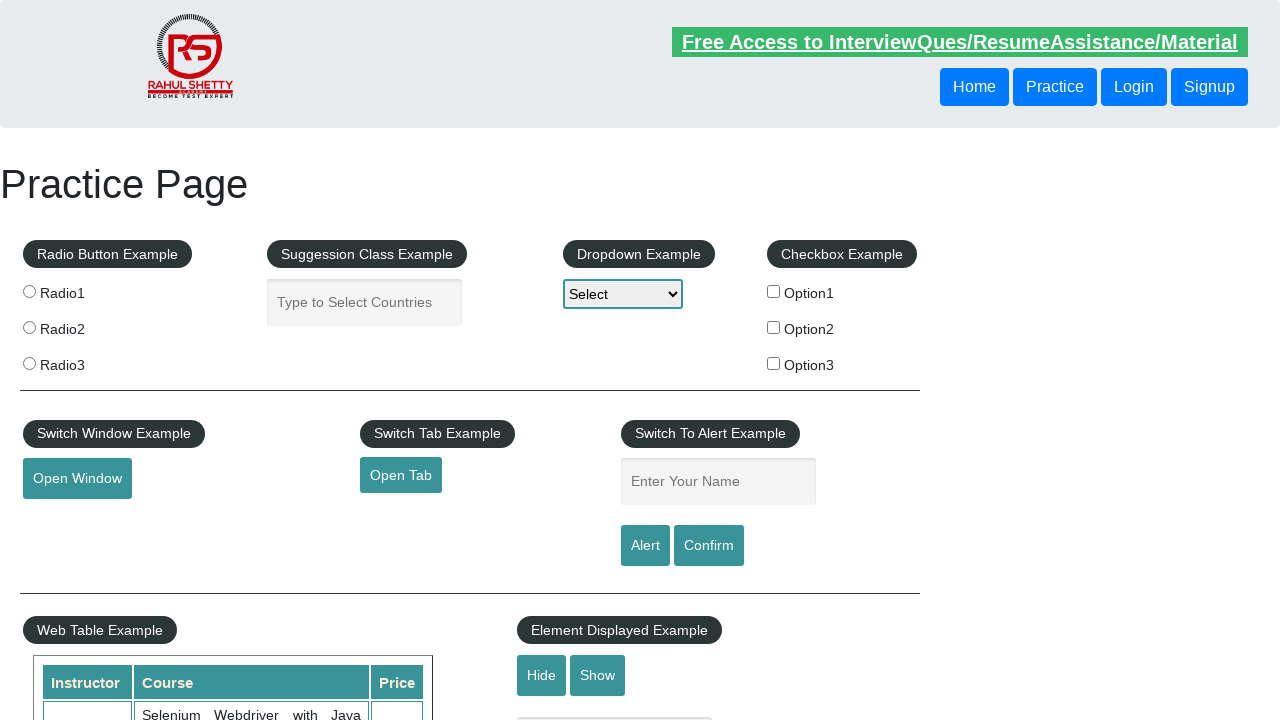

Navigated to AutomationPractice page
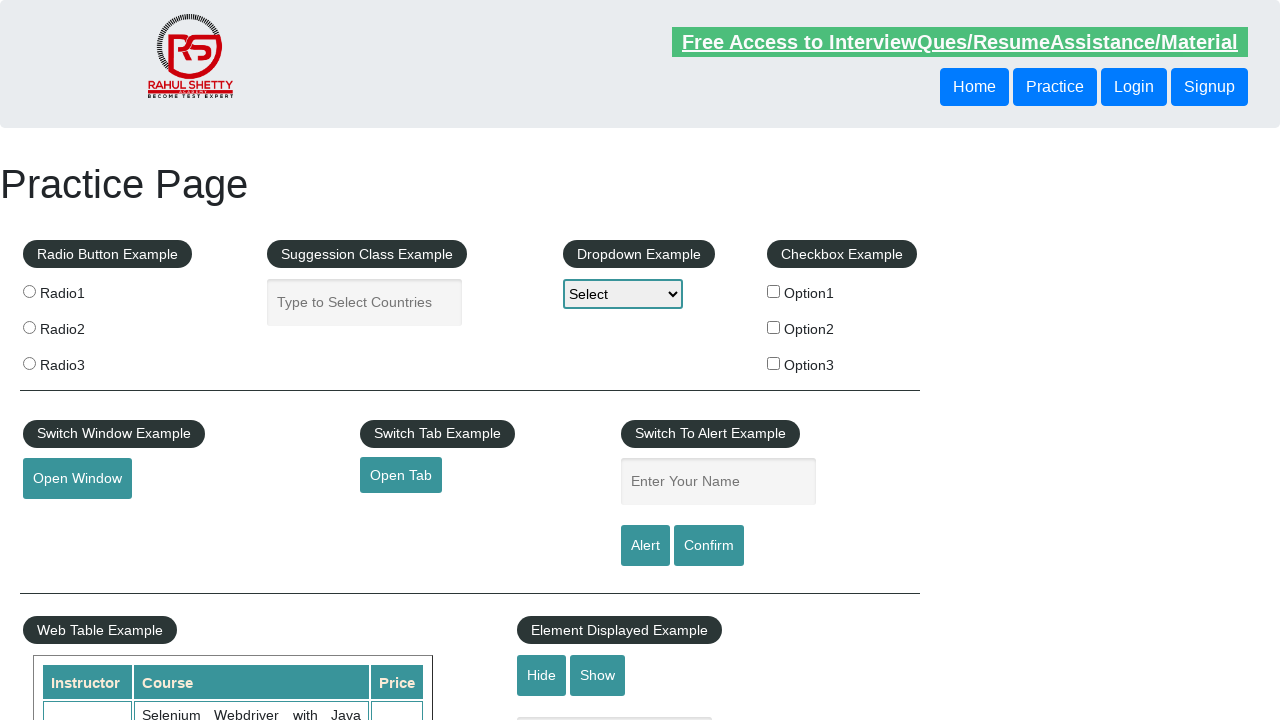

Located all checkboxes in the checkbox example section
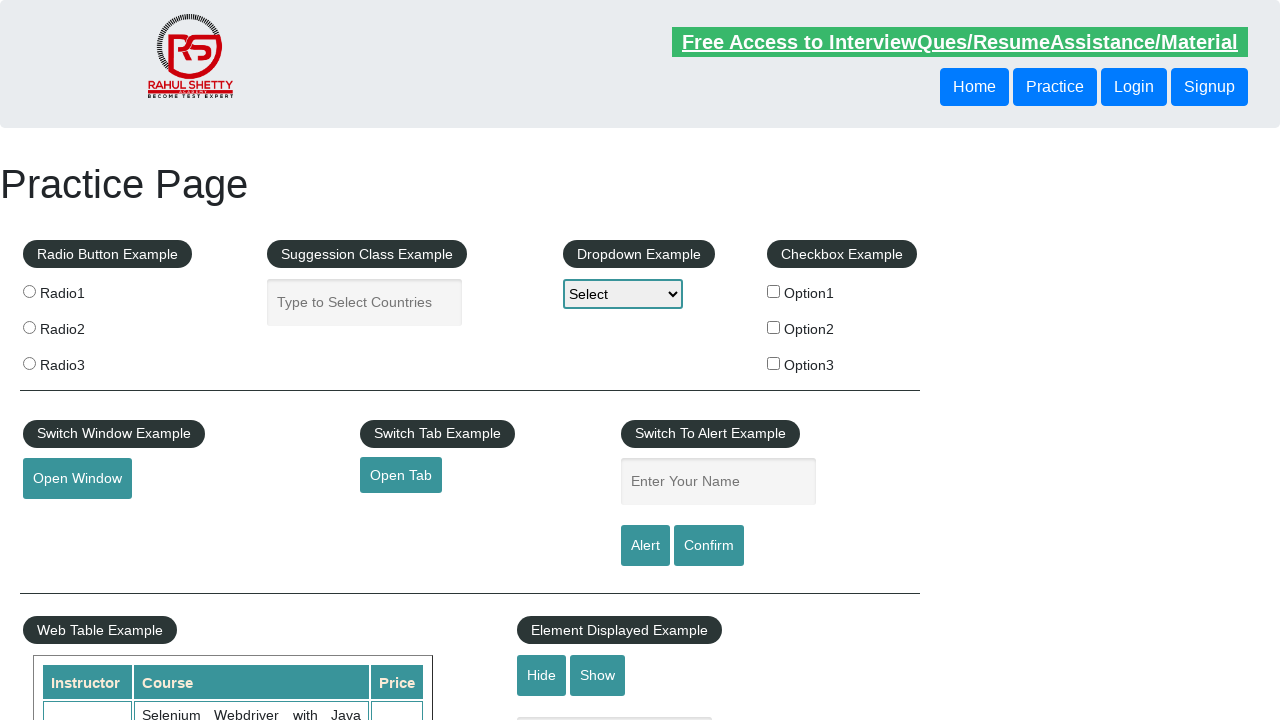

Found 3 checkboxes total
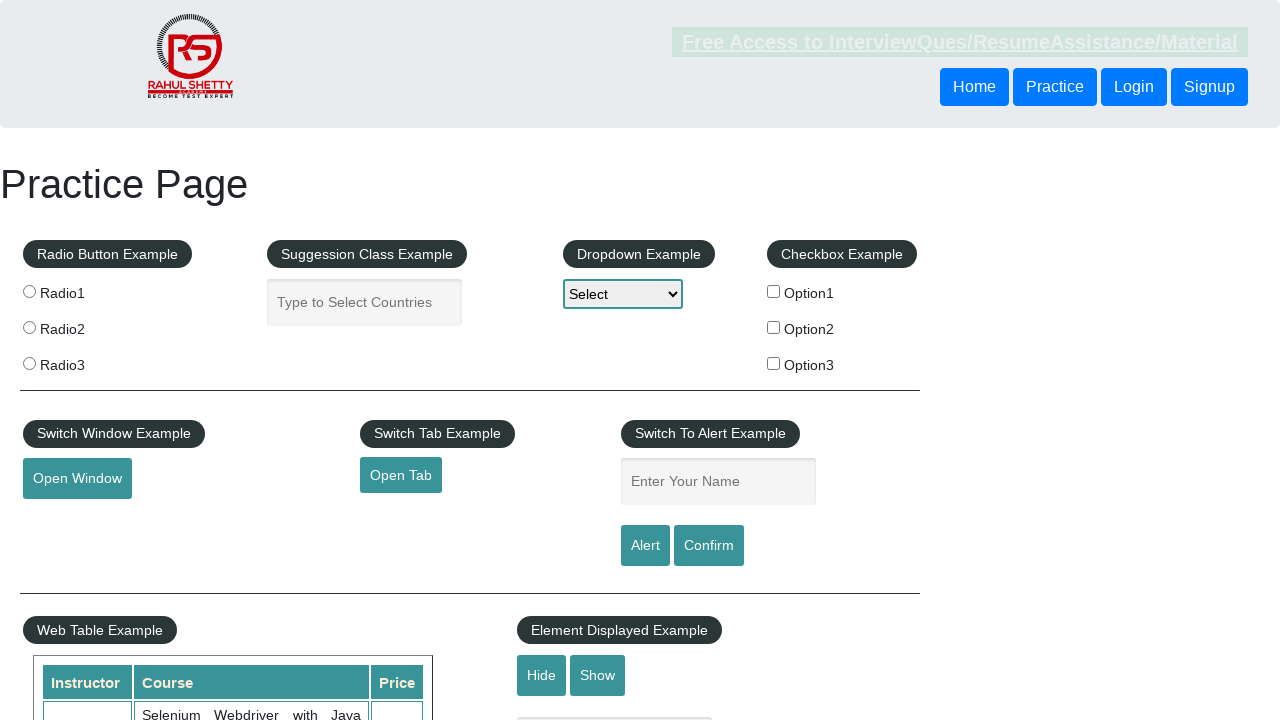

Examining checkbox at index 0
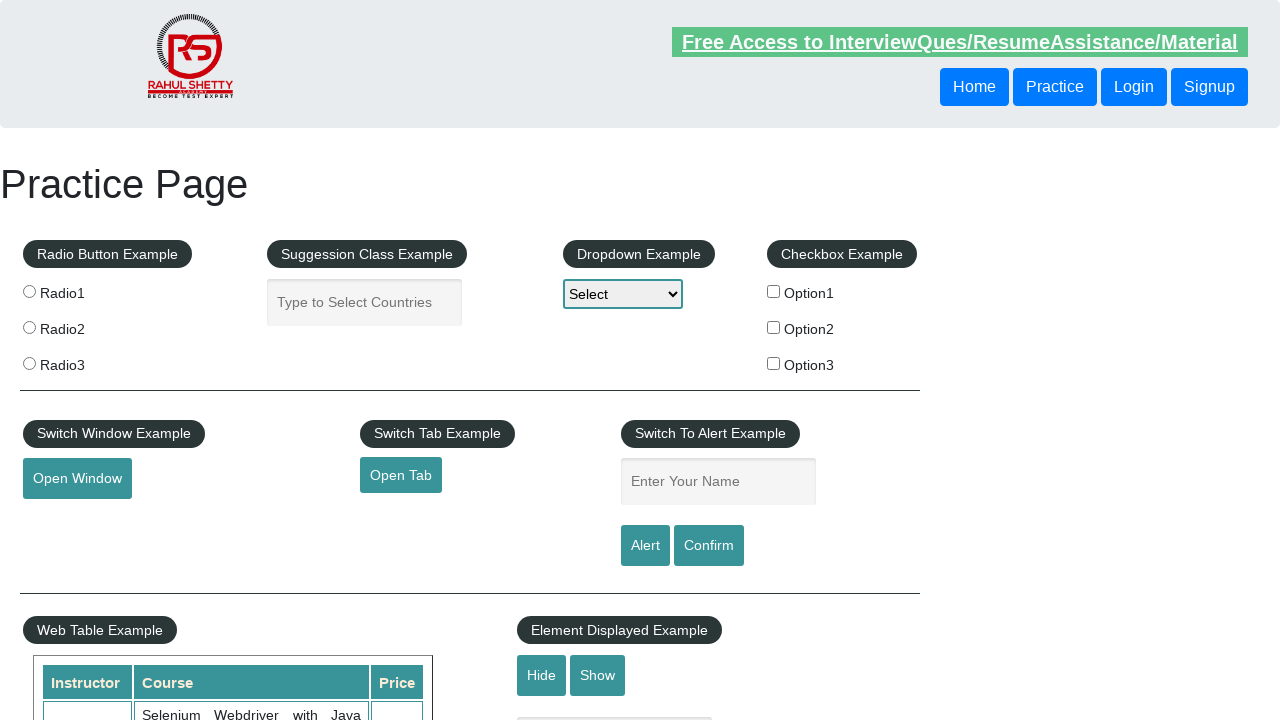

Examining checkbox at index 1
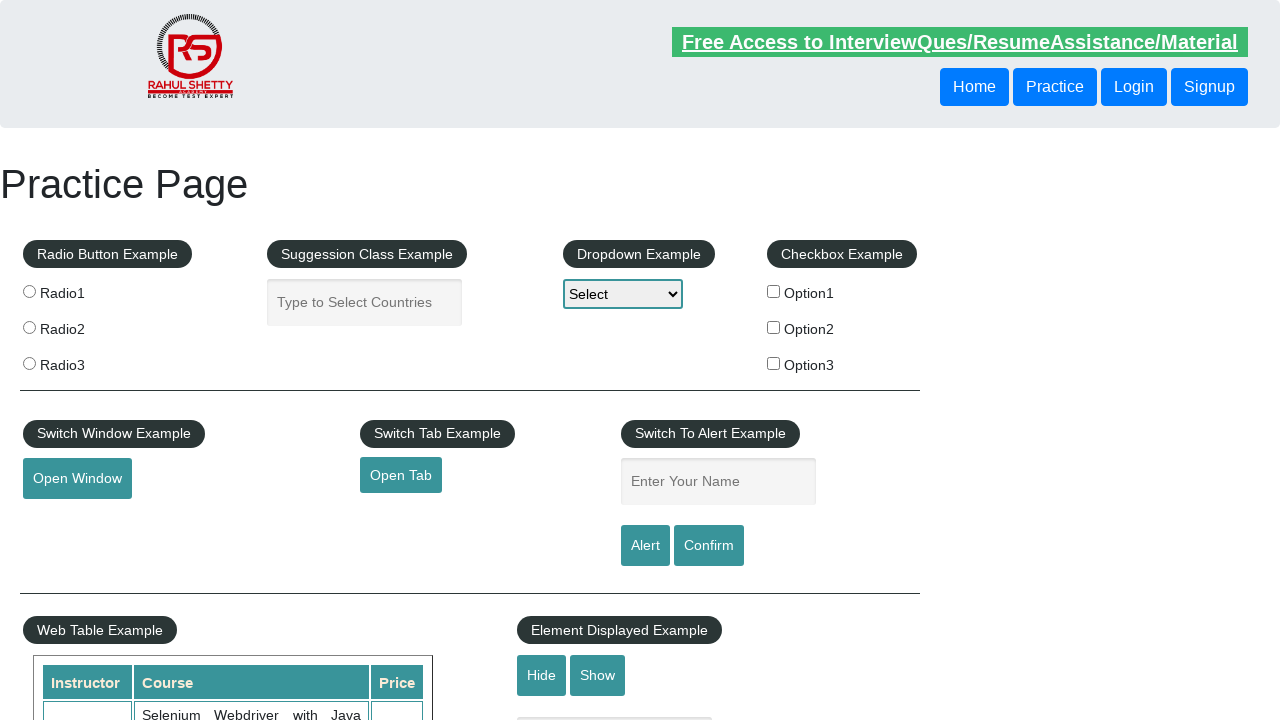

Found the checkbox with value 'option2'
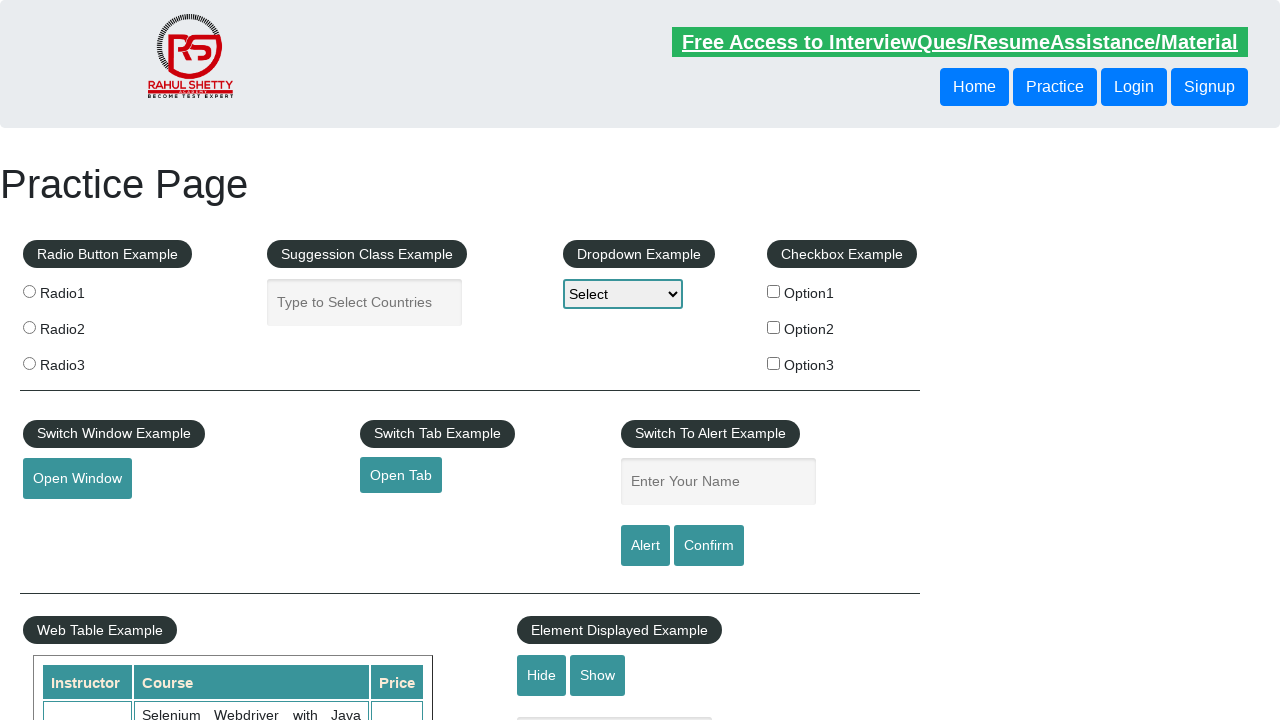

Clicked the checkbox with value 'option2' at (774, 327) on xpath=//div[@id='checkbox-example']//input[@type='checkbox'] >> nth=1
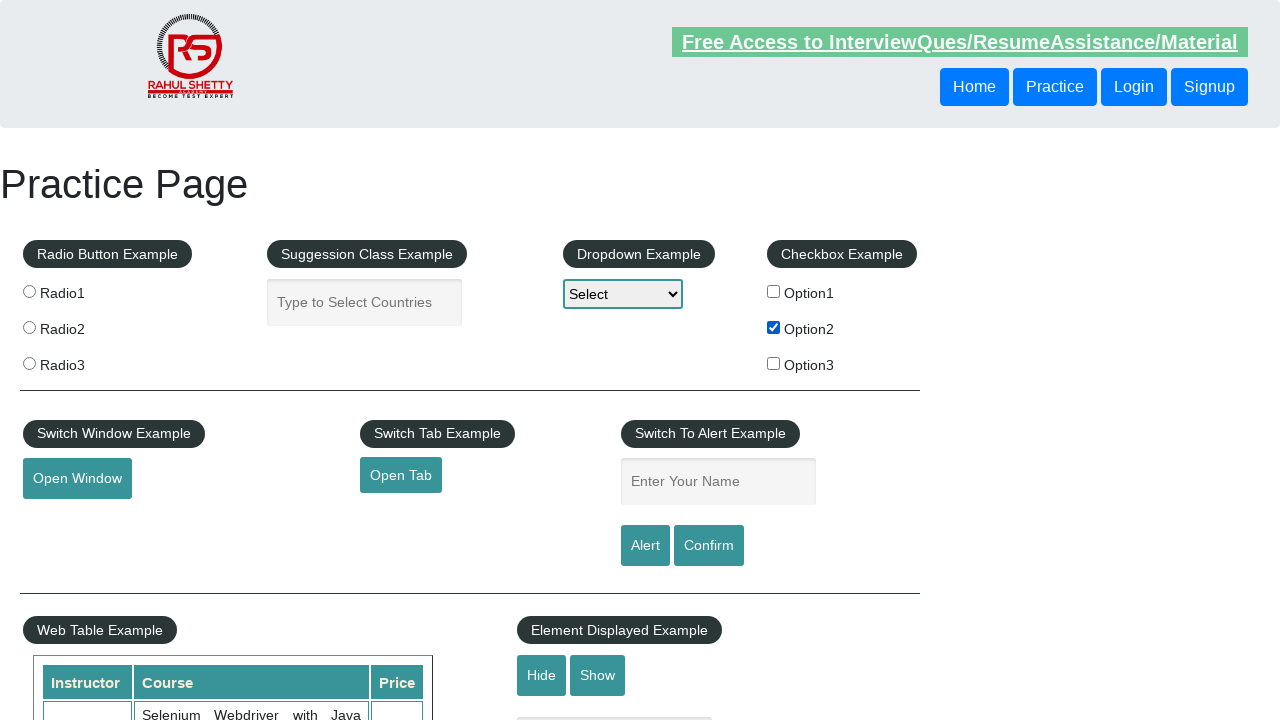

Verified that checkbox with value 'option2' is now selected
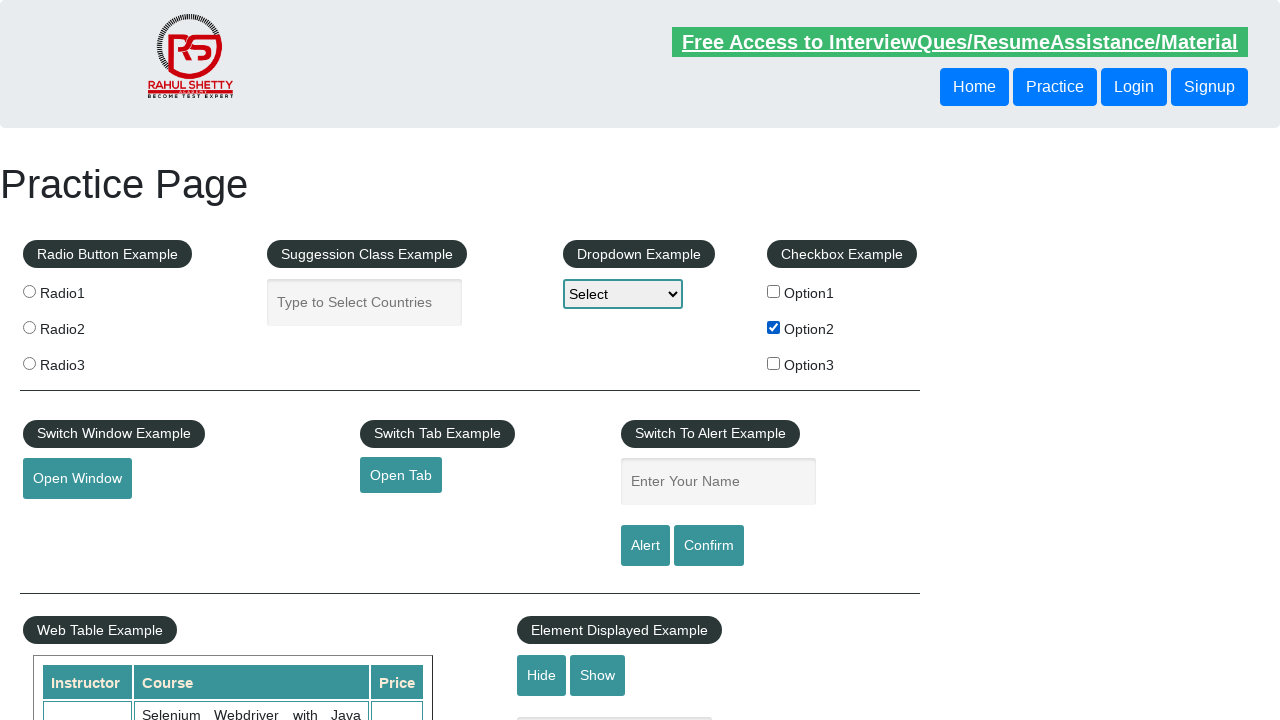

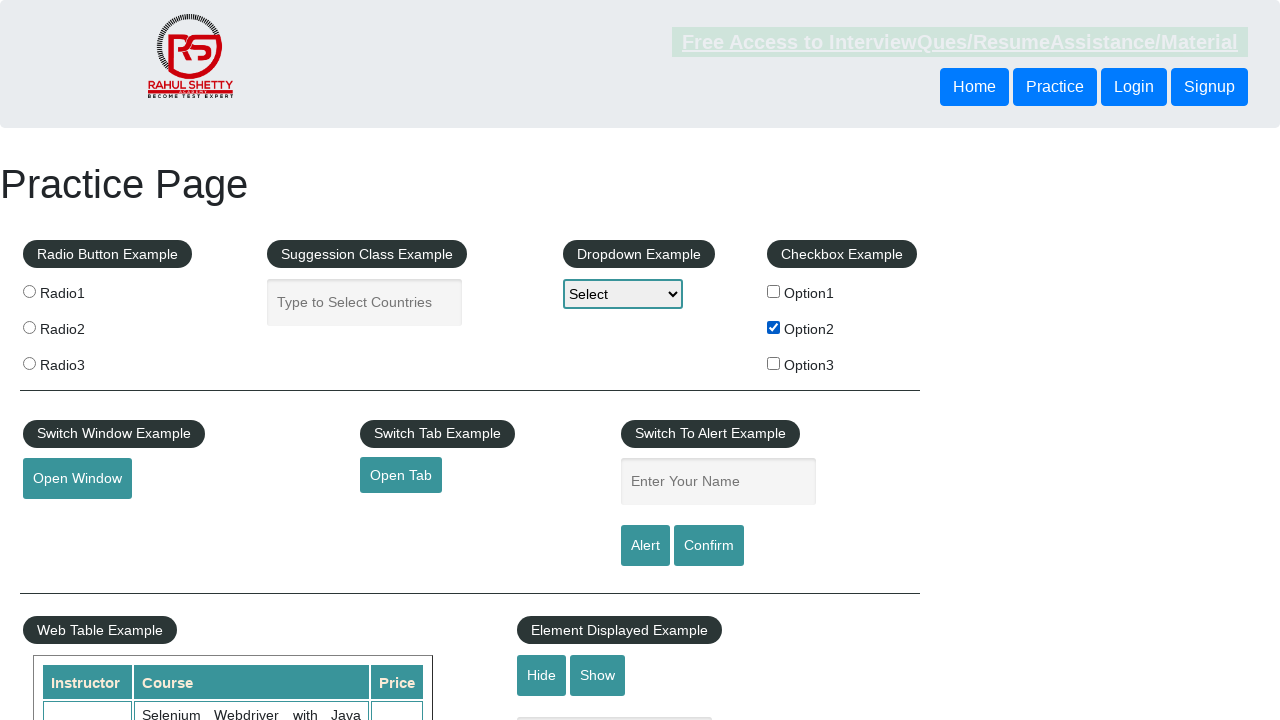